Tests the add element functionality by clicking the "Add Element" button twice to add new elements to the page

Starting URL: http://the-internet.herokuapp.com/add_remove_elements/

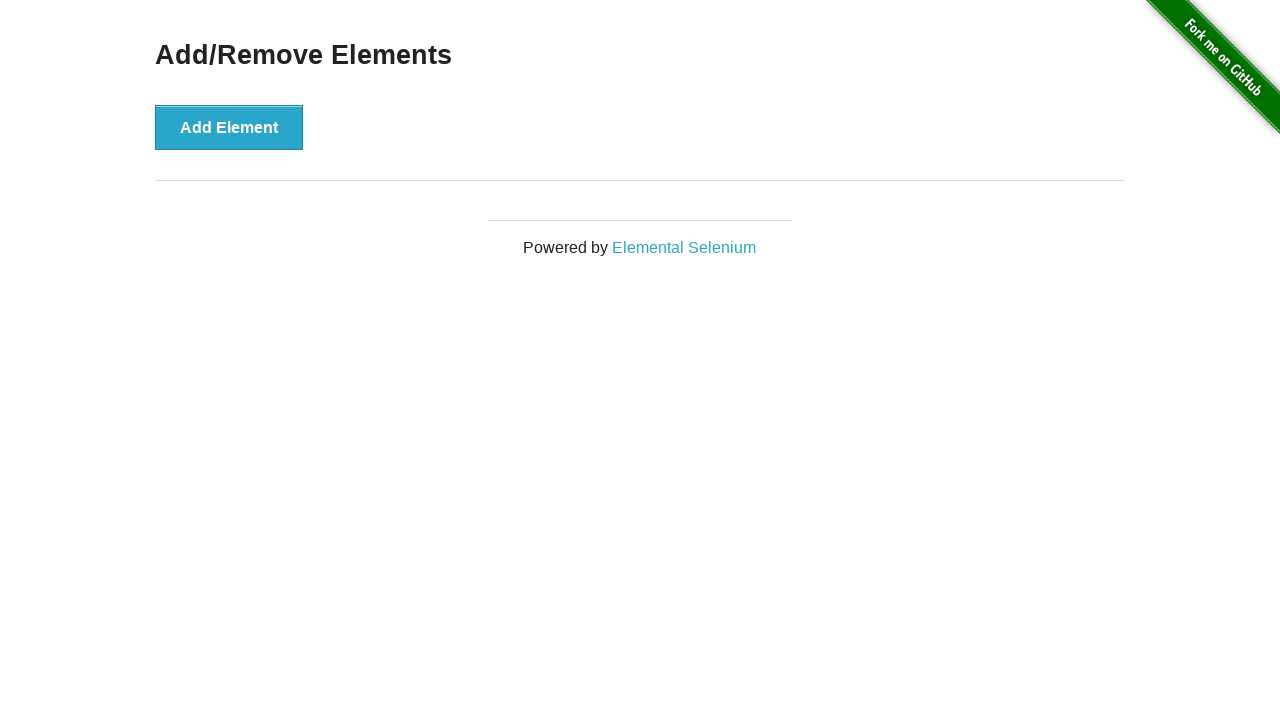

Clicked 'Add Element' button first time at (229, 127) on xpath=//button[text()='Add Element']
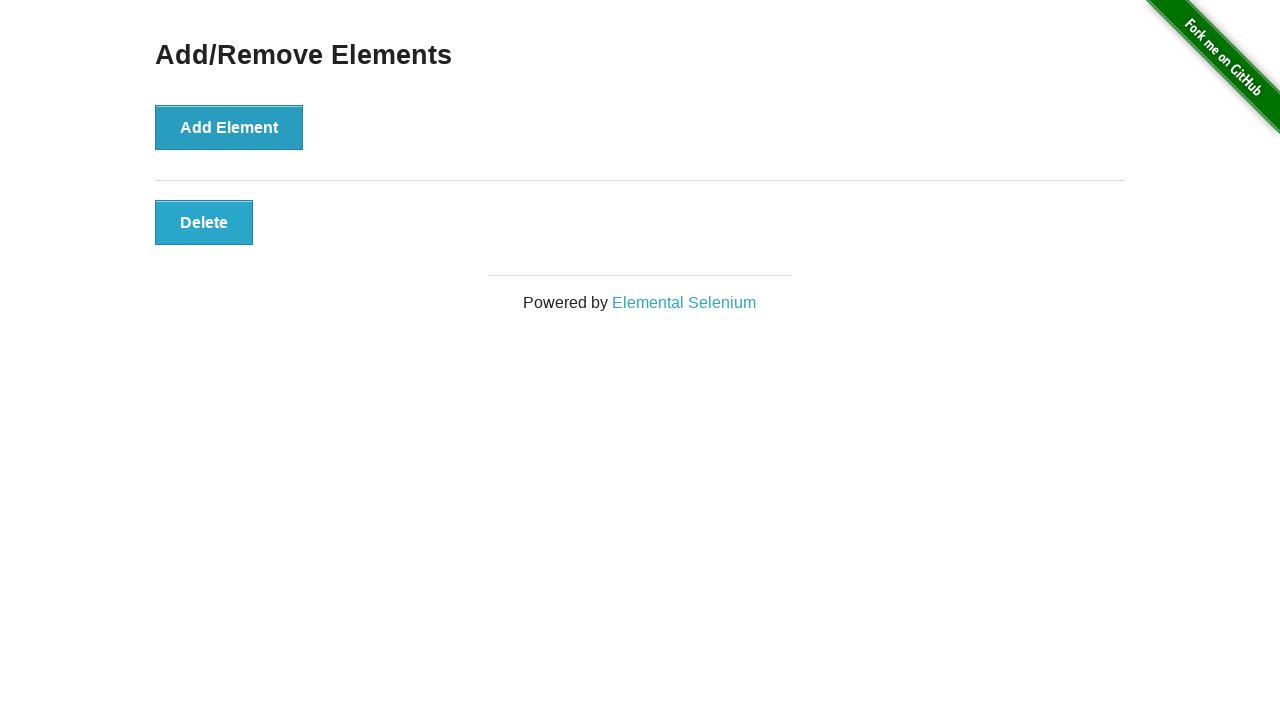

Clicked 'Add Element' button second time at (229, 127) on xpath=//button[text()='Add Element']
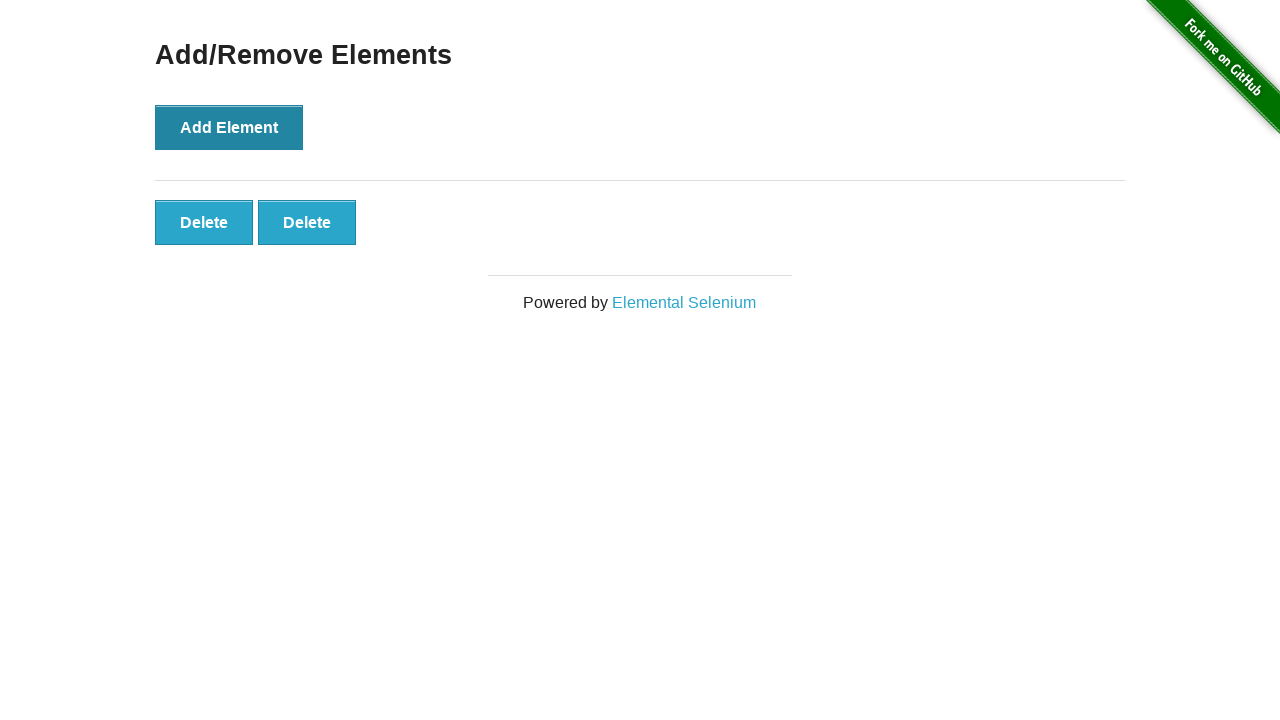

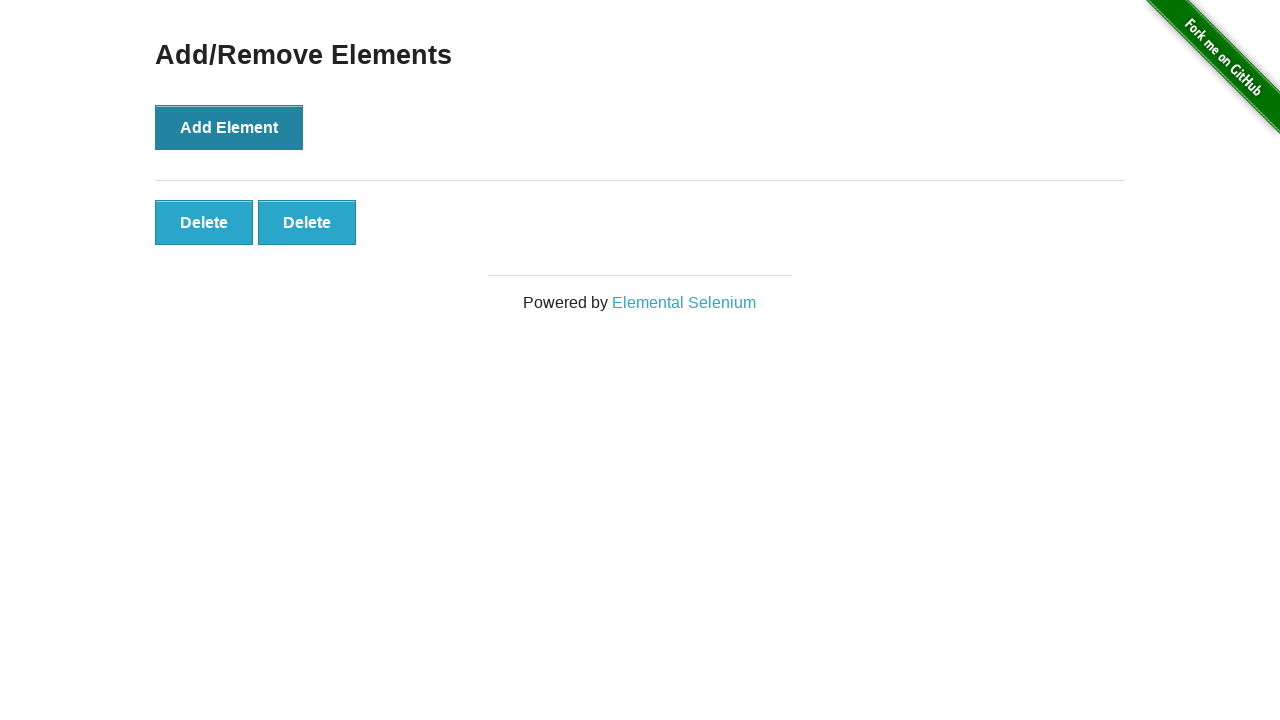